Tests checkbox functionality by selecting and deselecting checkboxes on a demo page, including single checkbox and multiple checkbox operations

Starting URL: https://syntaxprojects.com/basic-checkbox-demo.php

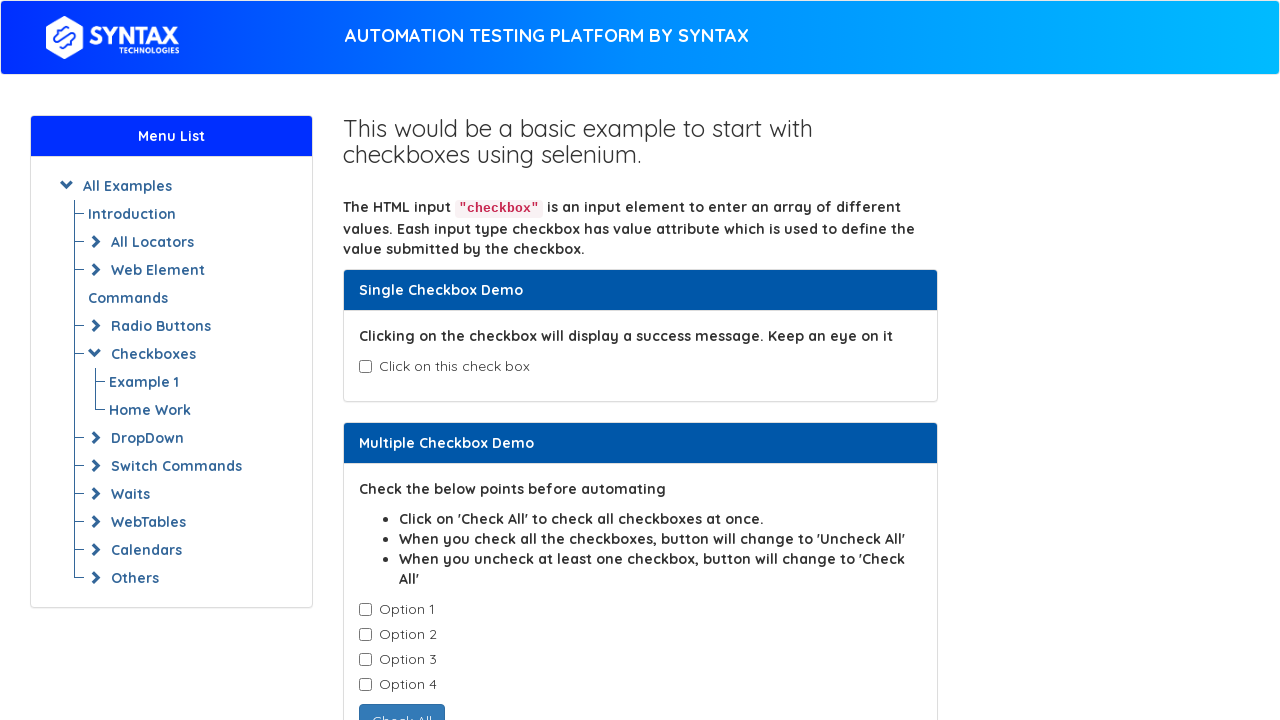

Clicked age verification checkbox at (365, 367) on input#isAgeSelected
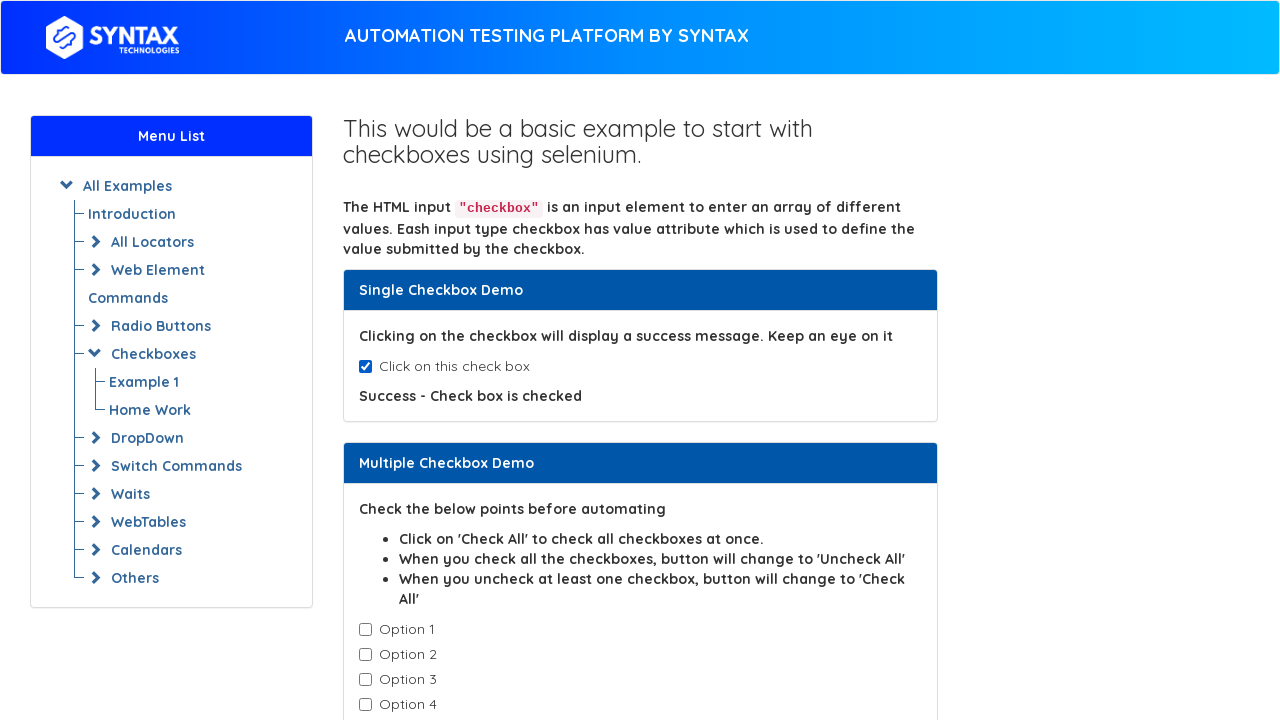

Age verification message appeared
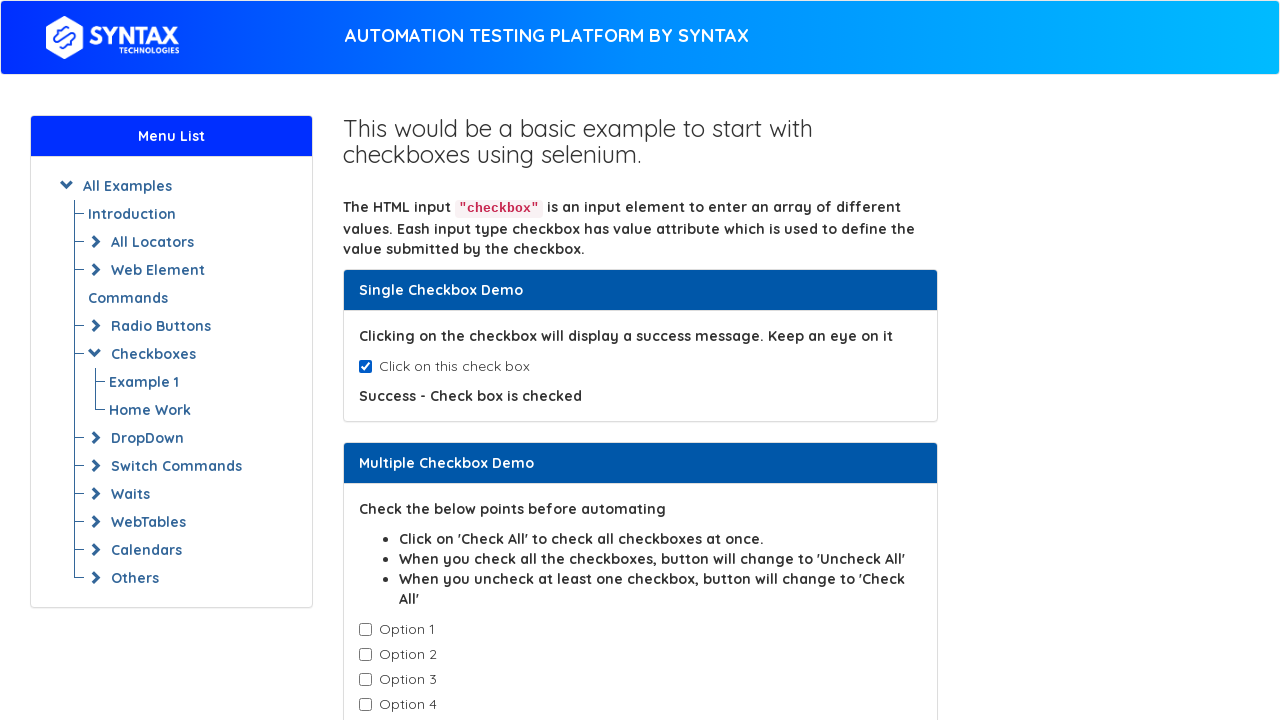

Retrieved all cb1-element checkboxes
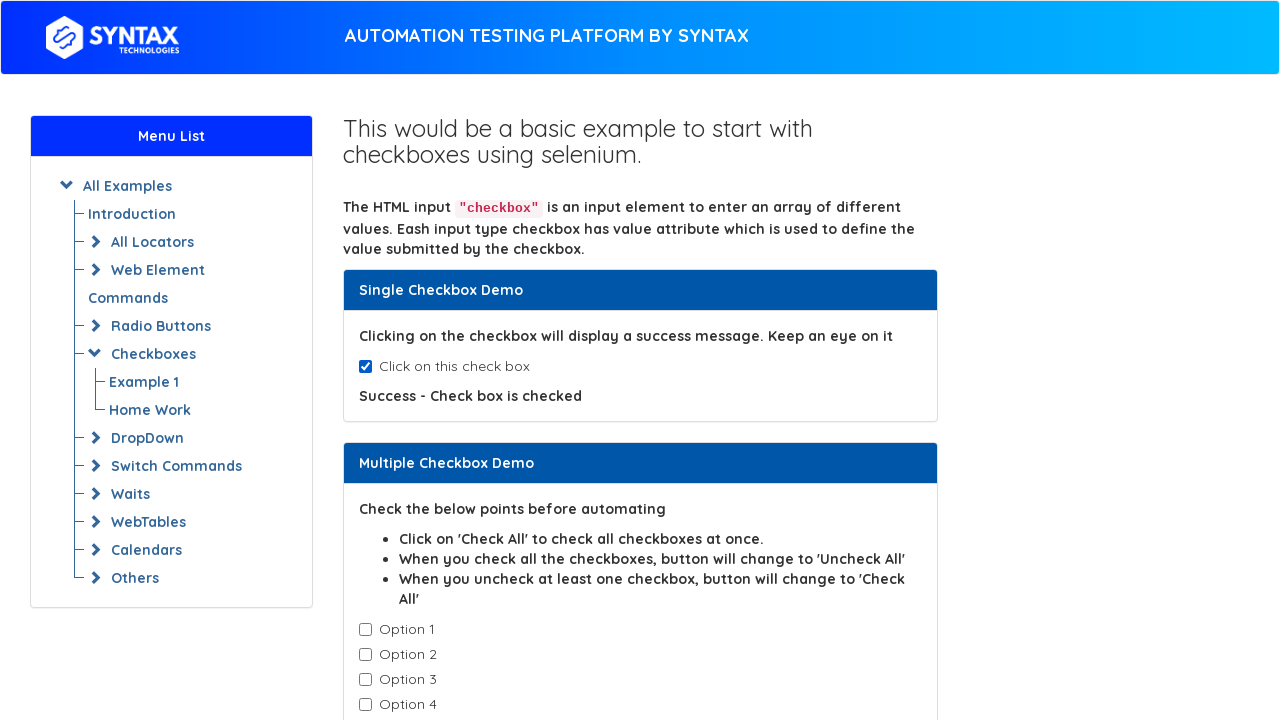

Clicked checkbox to select it at (365, 630) on input.cb1-element >> nth=0
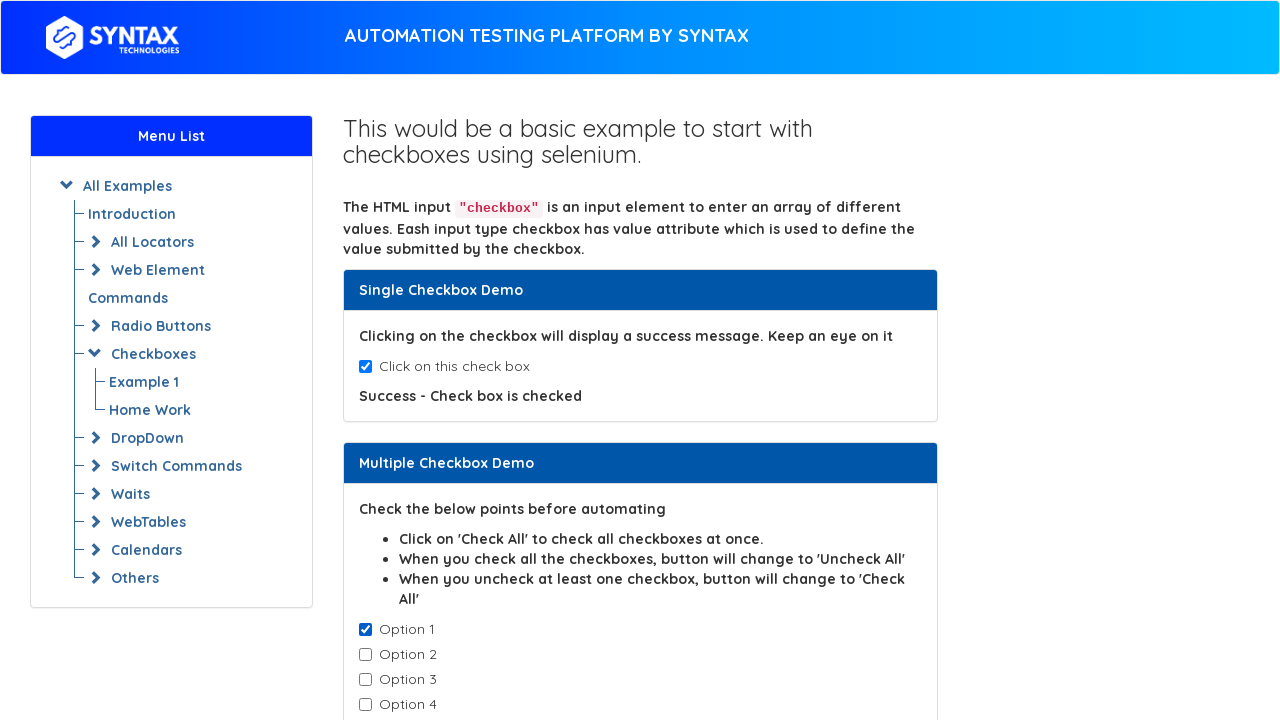

Clicked checkbox to select it at (365, 655) on input.cb1-element >> nth=1
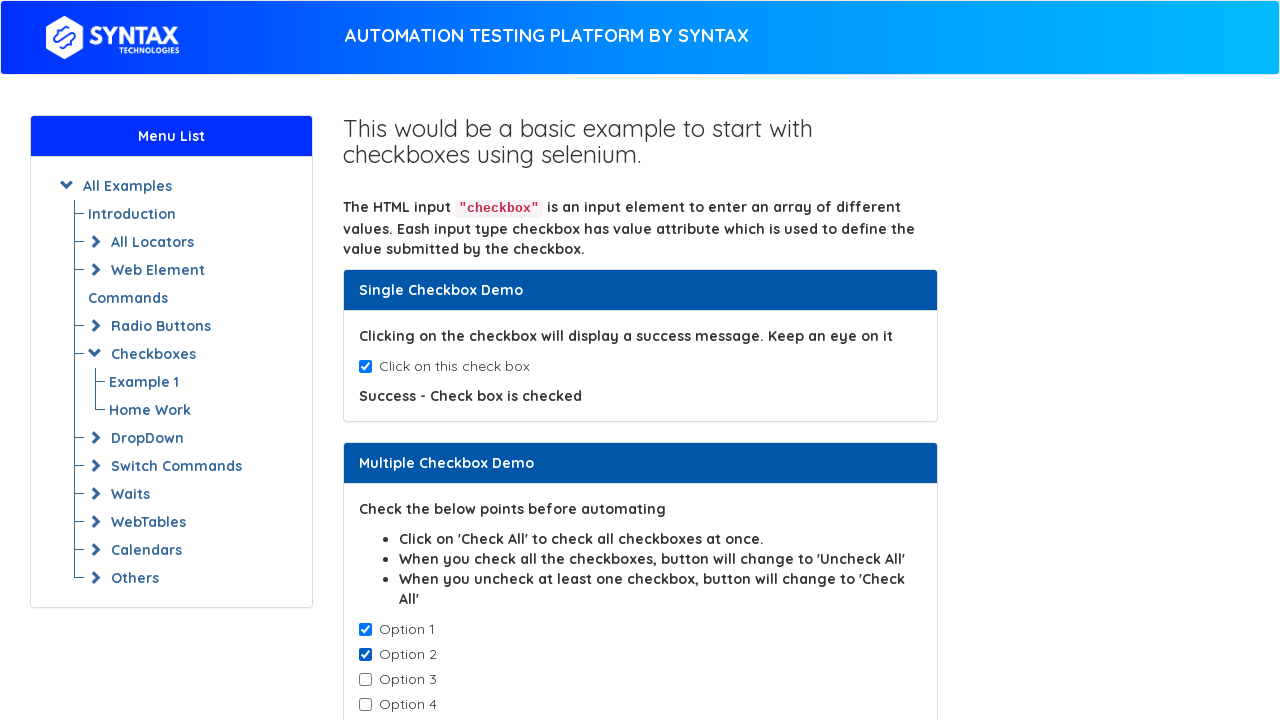

Clicked checkbox to select it at (365, 680) on input.cb1-element >> nth=2
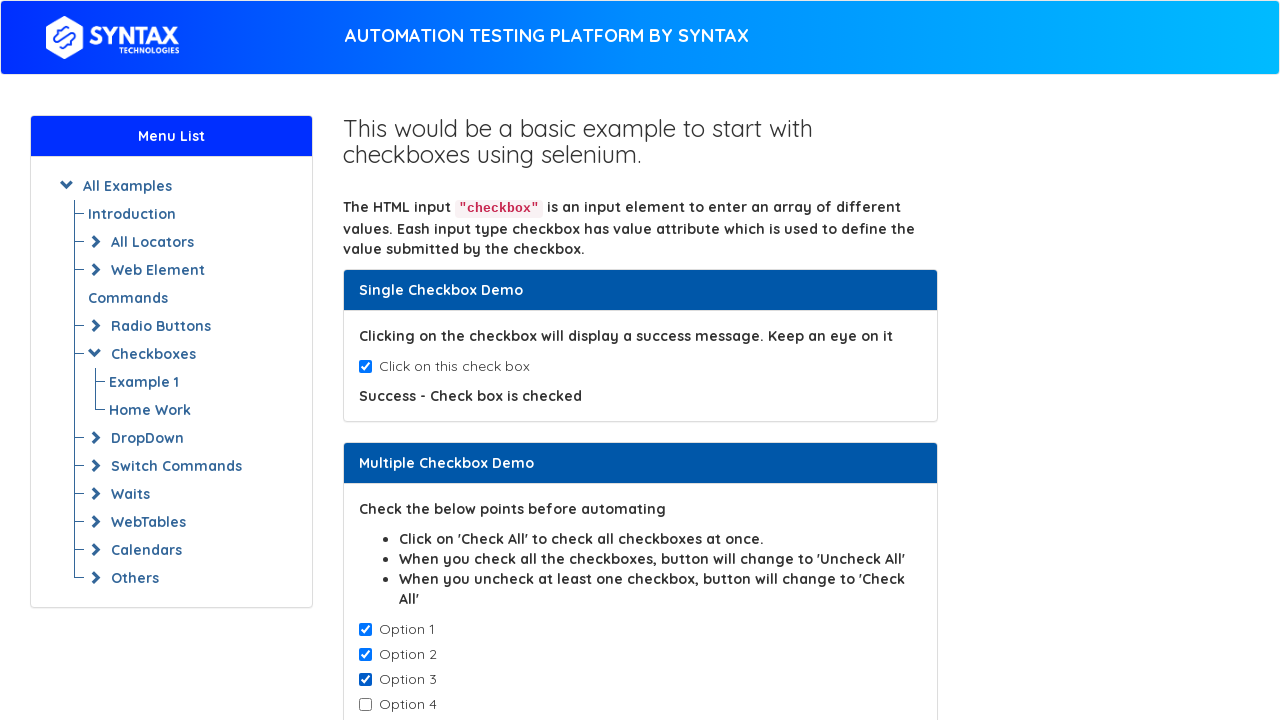

Clicked checkbox to select it at (365, 705) on input.cb1-element >> nth=3
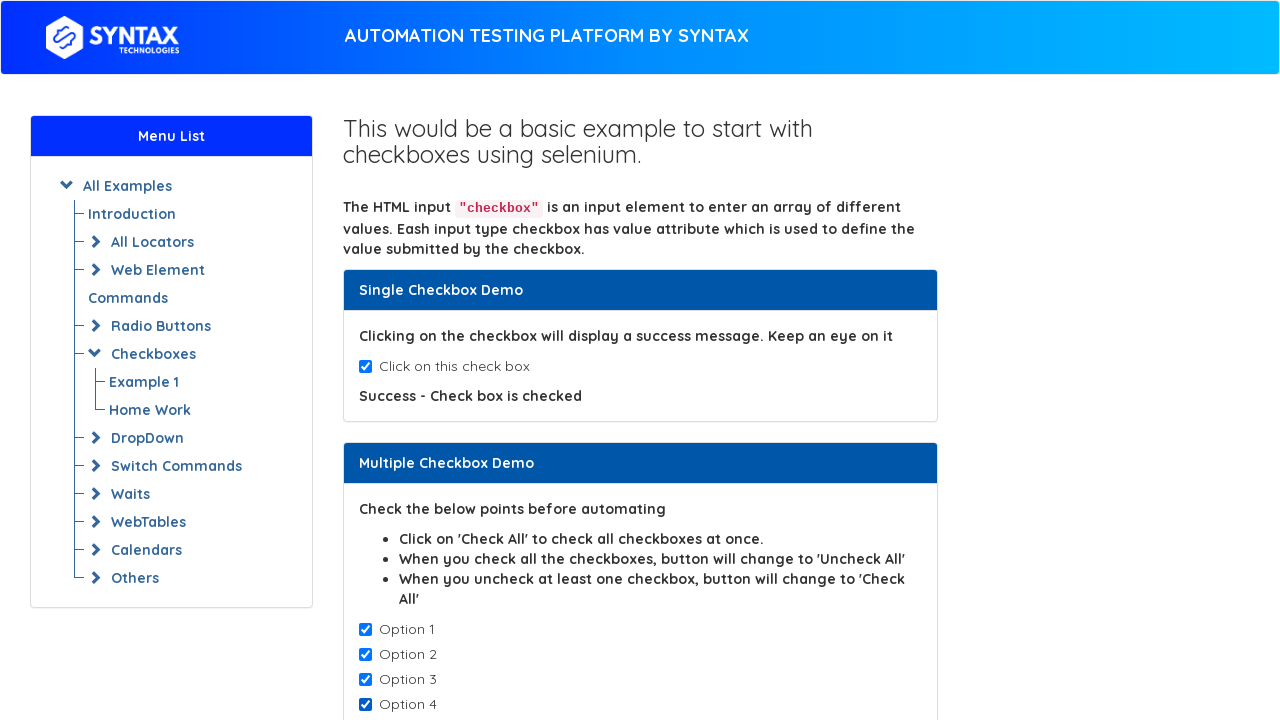

Clicked checkbox to deselect it at (365, 630) on input.cb1-element >> nth=0
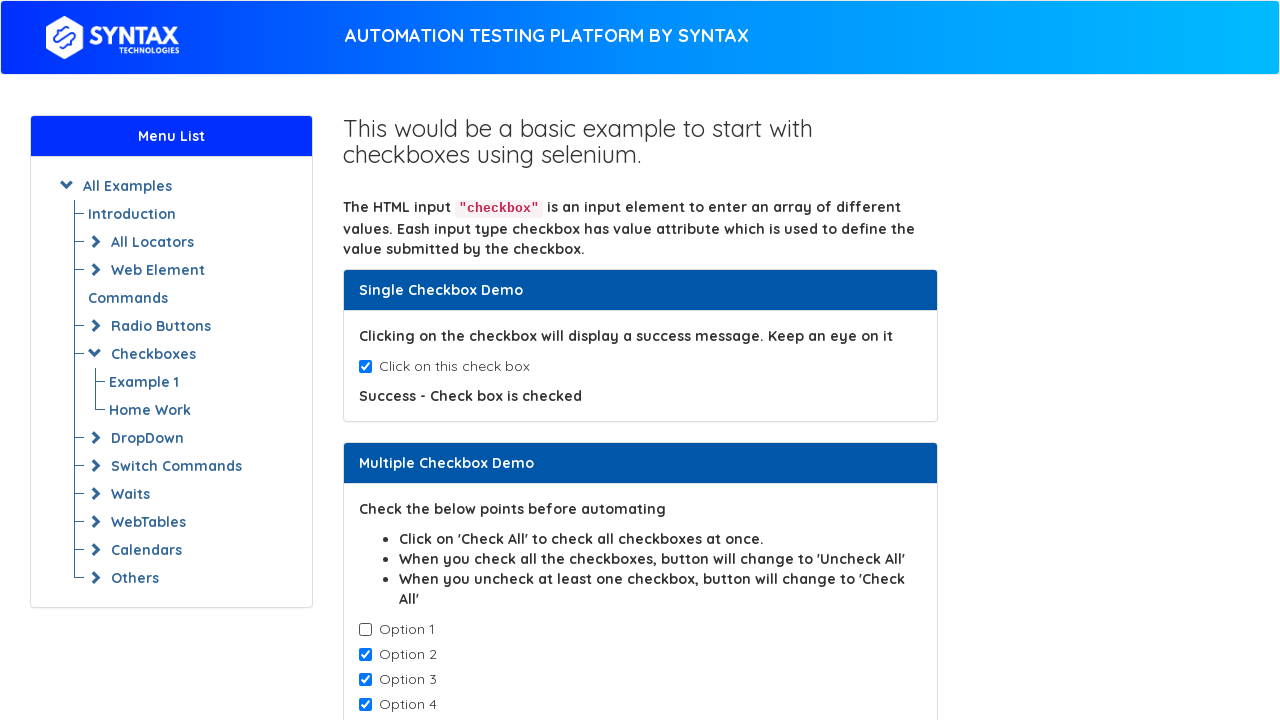

Clicked checkbox to deselect it at (365, 655) on input.cb1-element >> nth=1
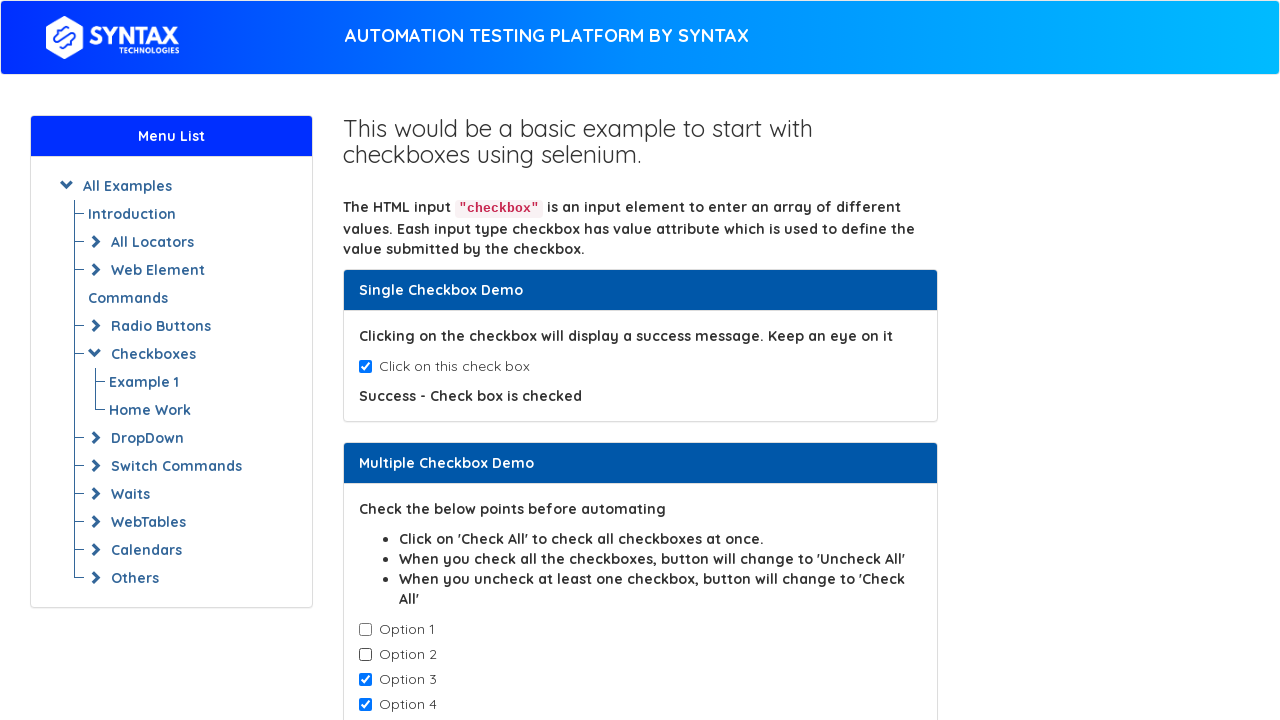

Clicked checkbox to deselect it at (365, 680) on input.cb1-element >> nth=2
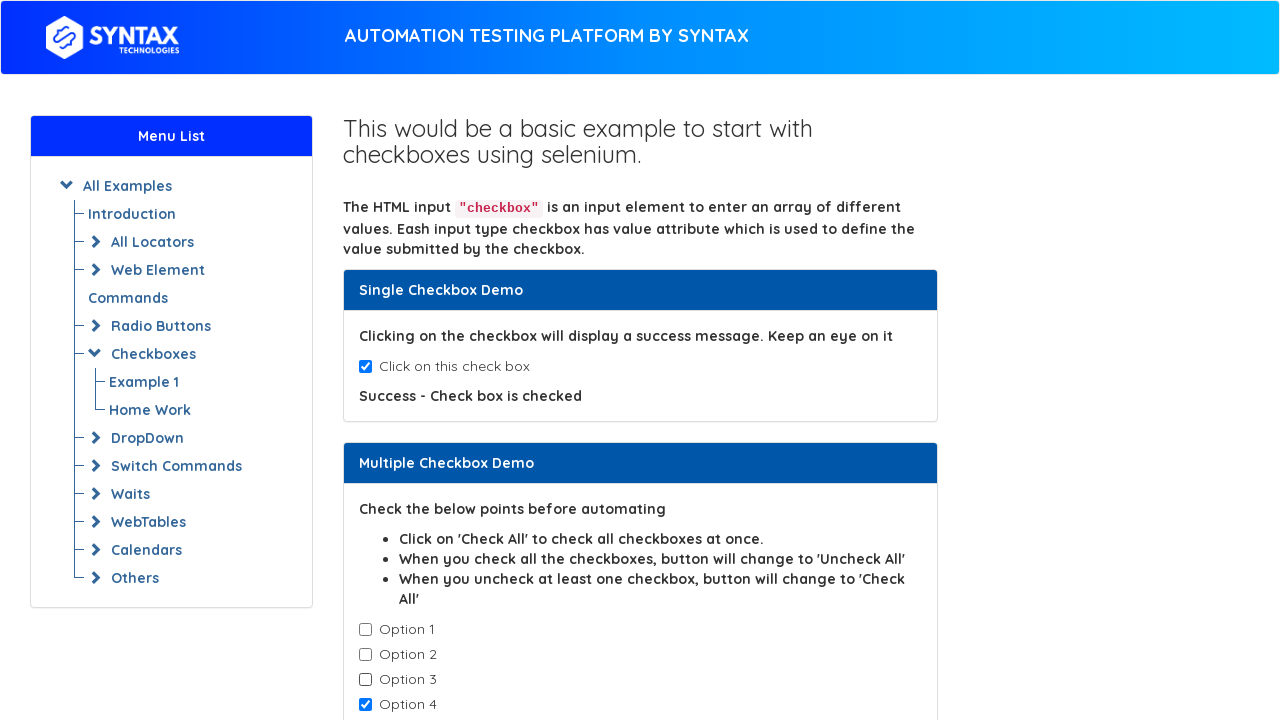

Clicked checkbox to deselect it at (365, 705) on input.cb1-element >> nth=3
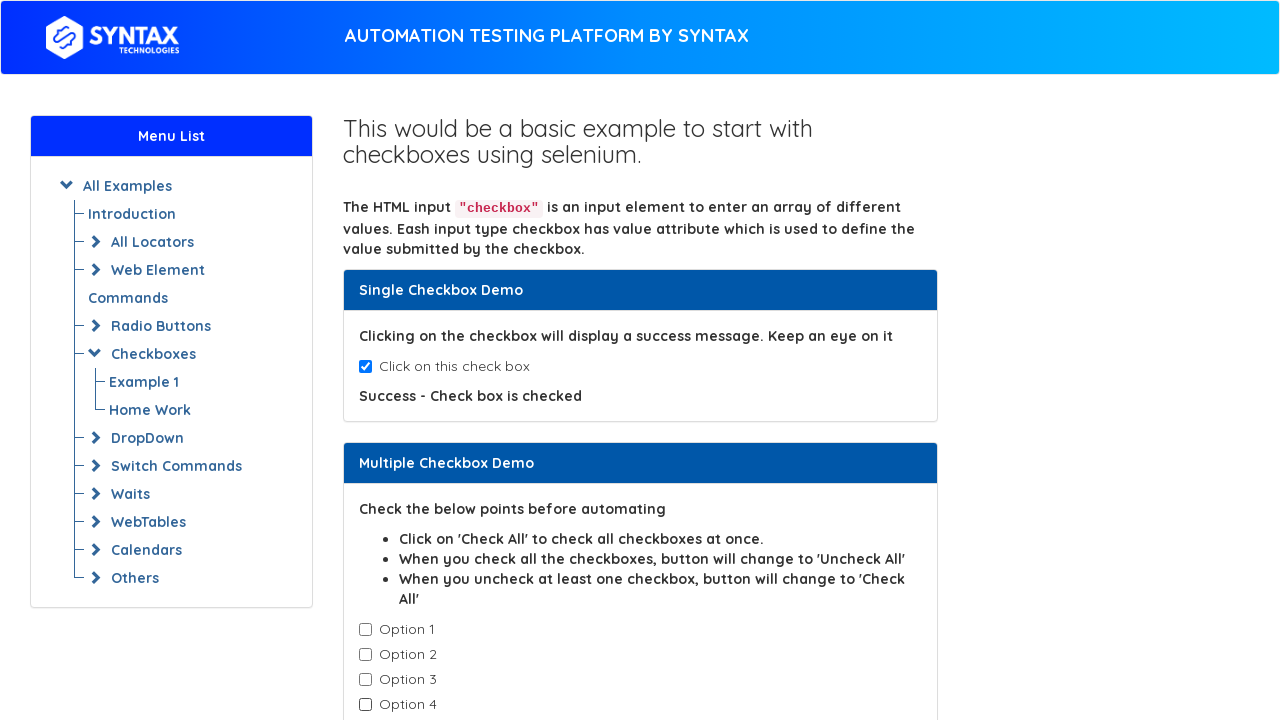

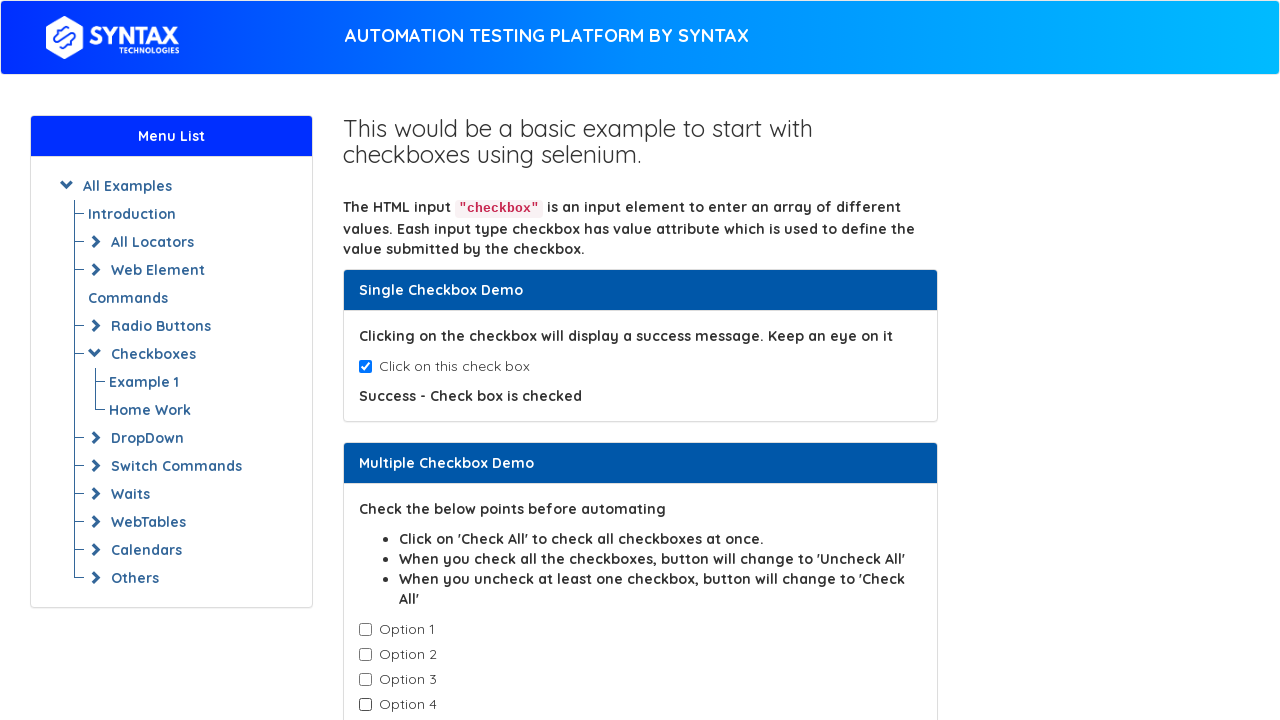